Tests JavaScript confirm dialog by clicking the confirm button and dismissing it, then verifying the result shows 'Cancel' was clicked

Starting URL: https://the-internet.herokuapp.com/javascript_alerts

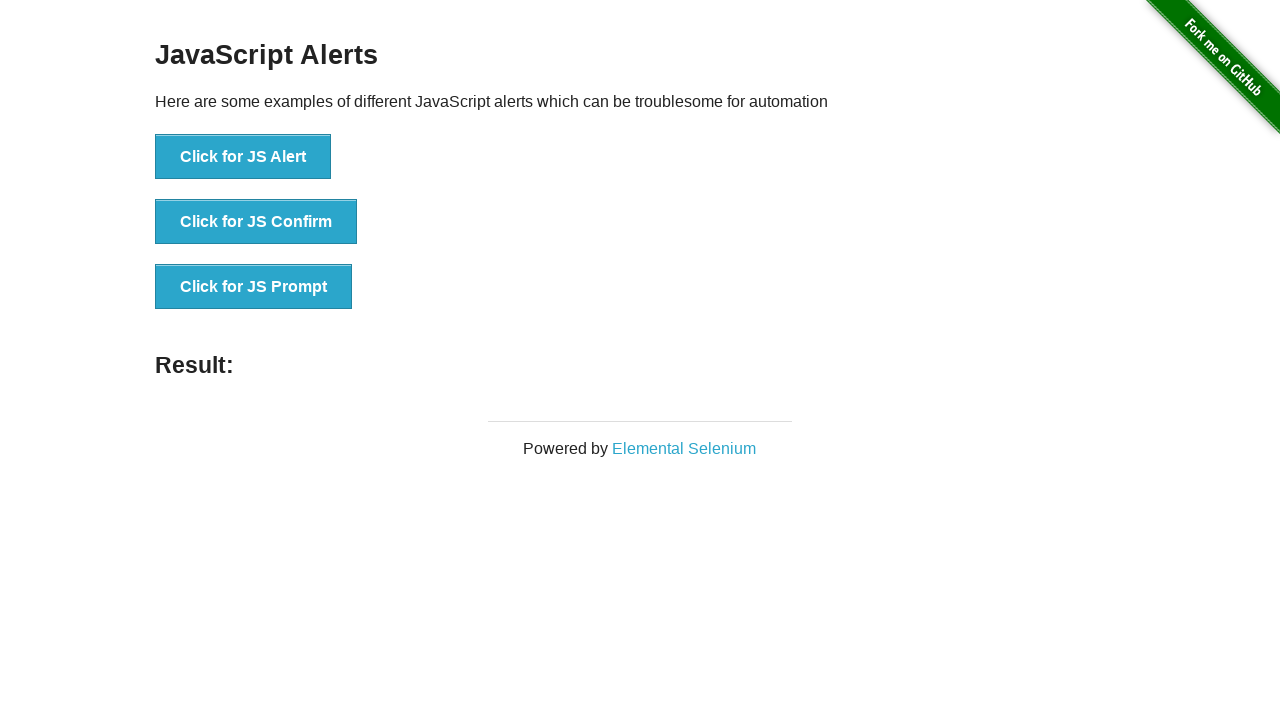

Set up dialog handler to dismiss confirm dialog
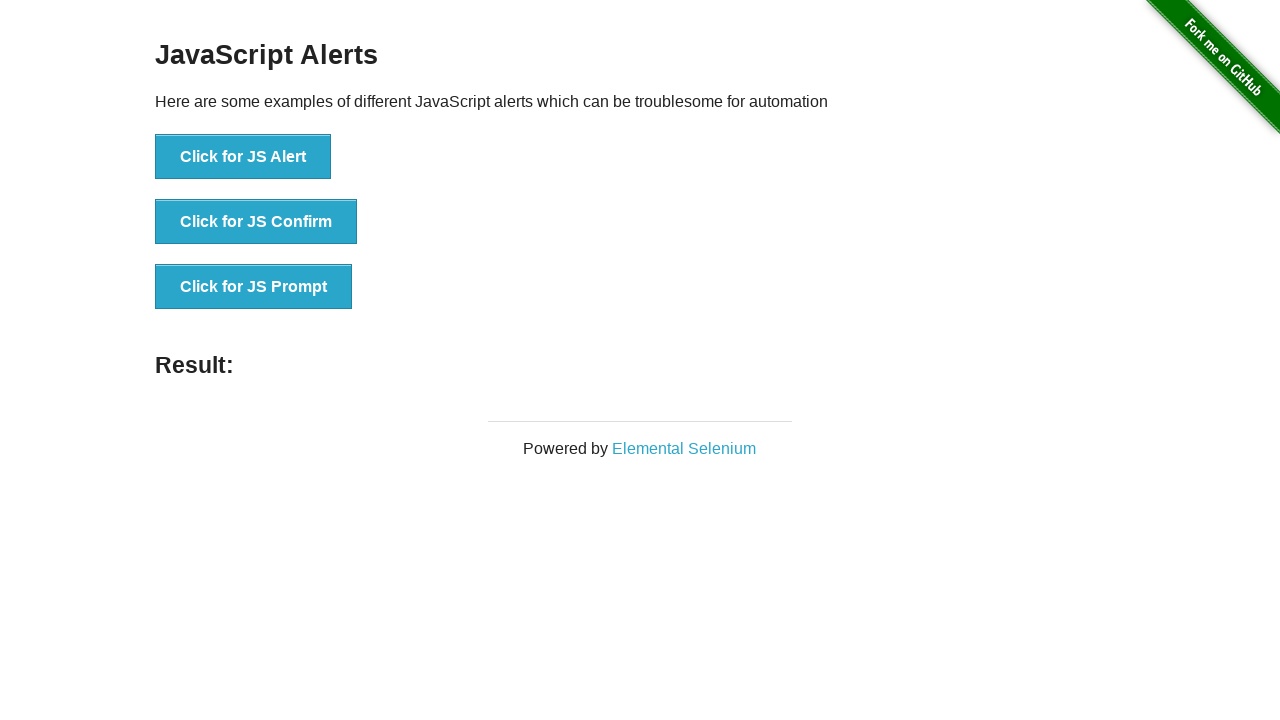

Clicked JS Confirm button at (256, 222) on xpath=//button[contains(text(),'JS Confirm')]
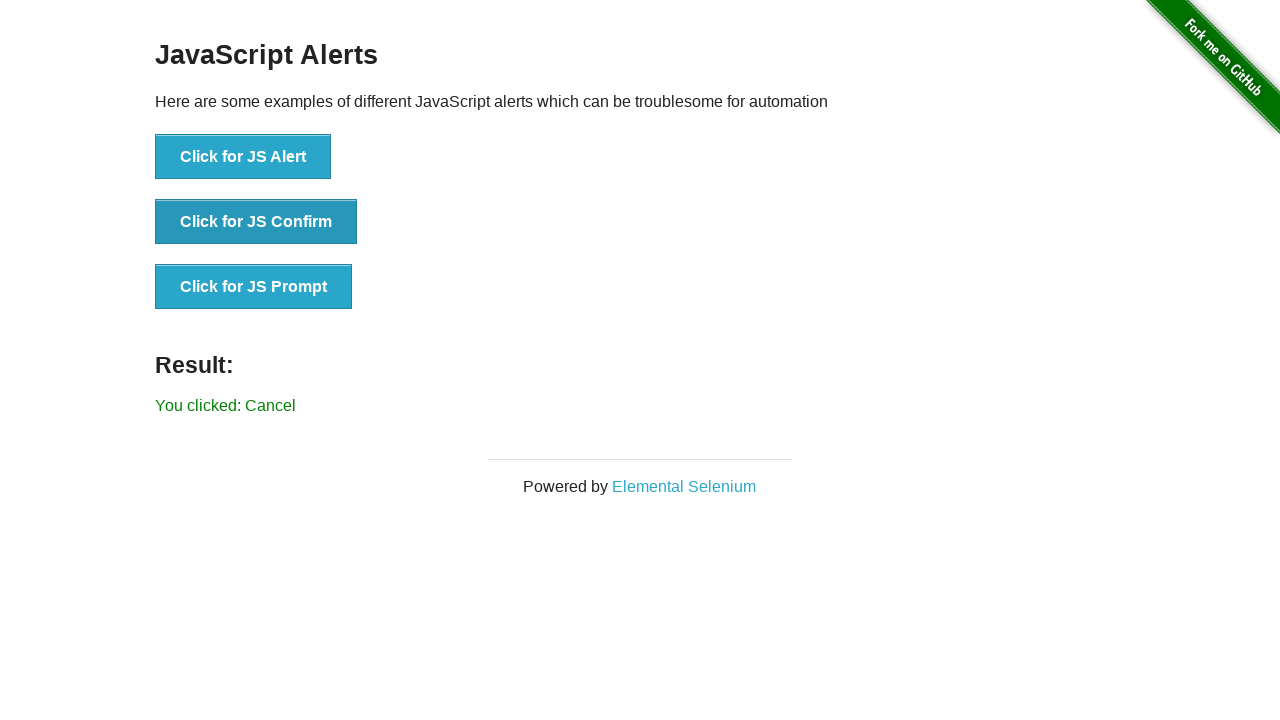

Result element appeared after dismissing confirm dialog
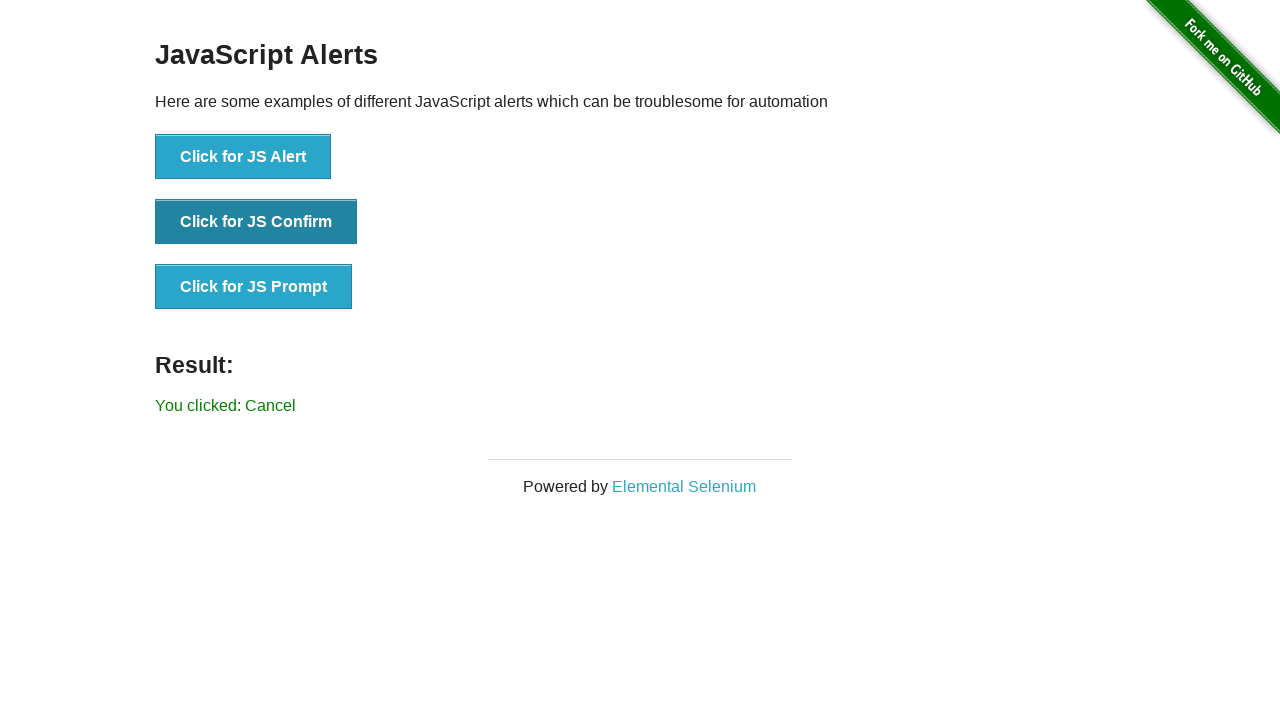

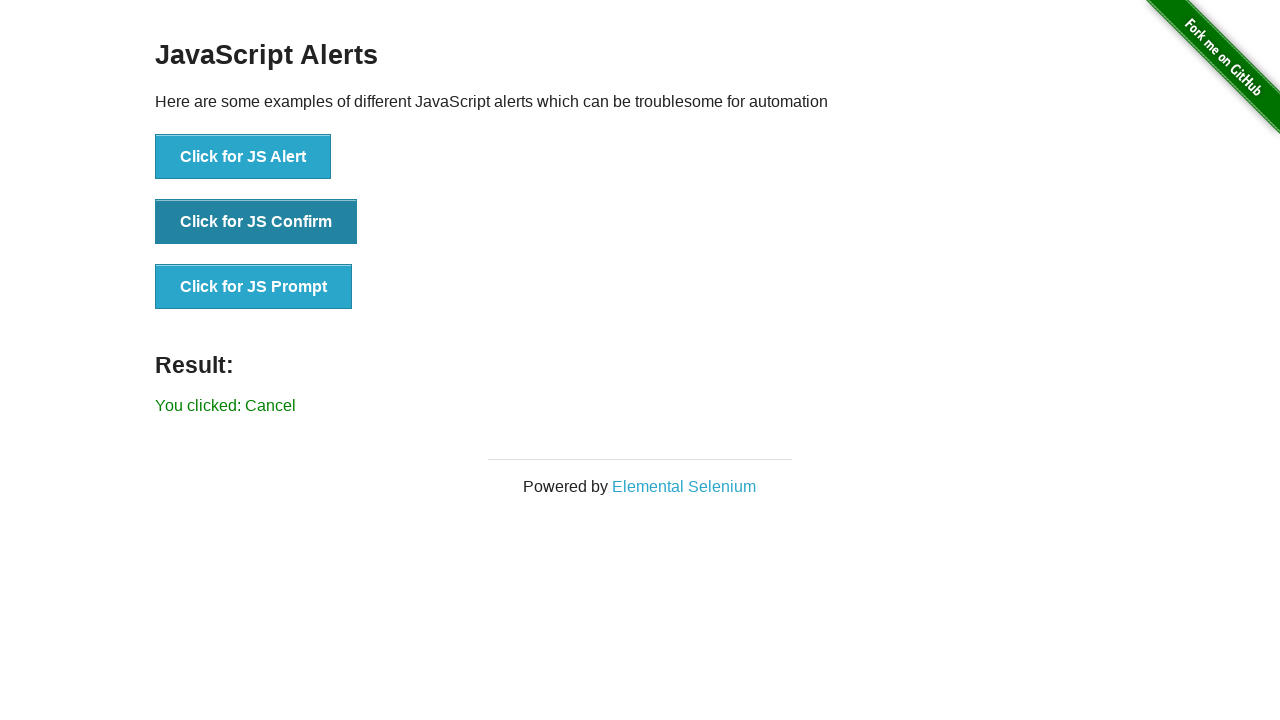